Navigates to the Crime & Thrillers category and verifies the URL contains "crime"

Starting URL: https://danube-webshop.herokuapp.com/

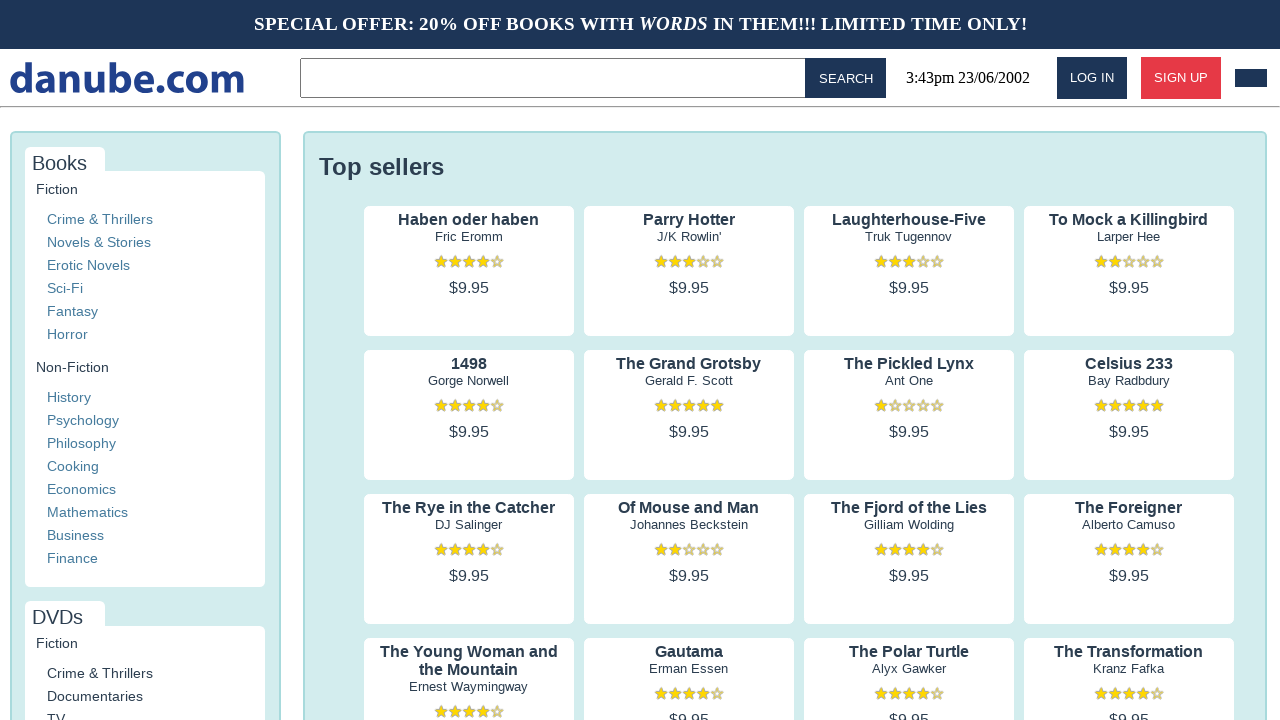

Clicked on Crime & Thrillers category link at (100, 219) on xpath=//a[contains(text(), 'Crime & Thrillers')]
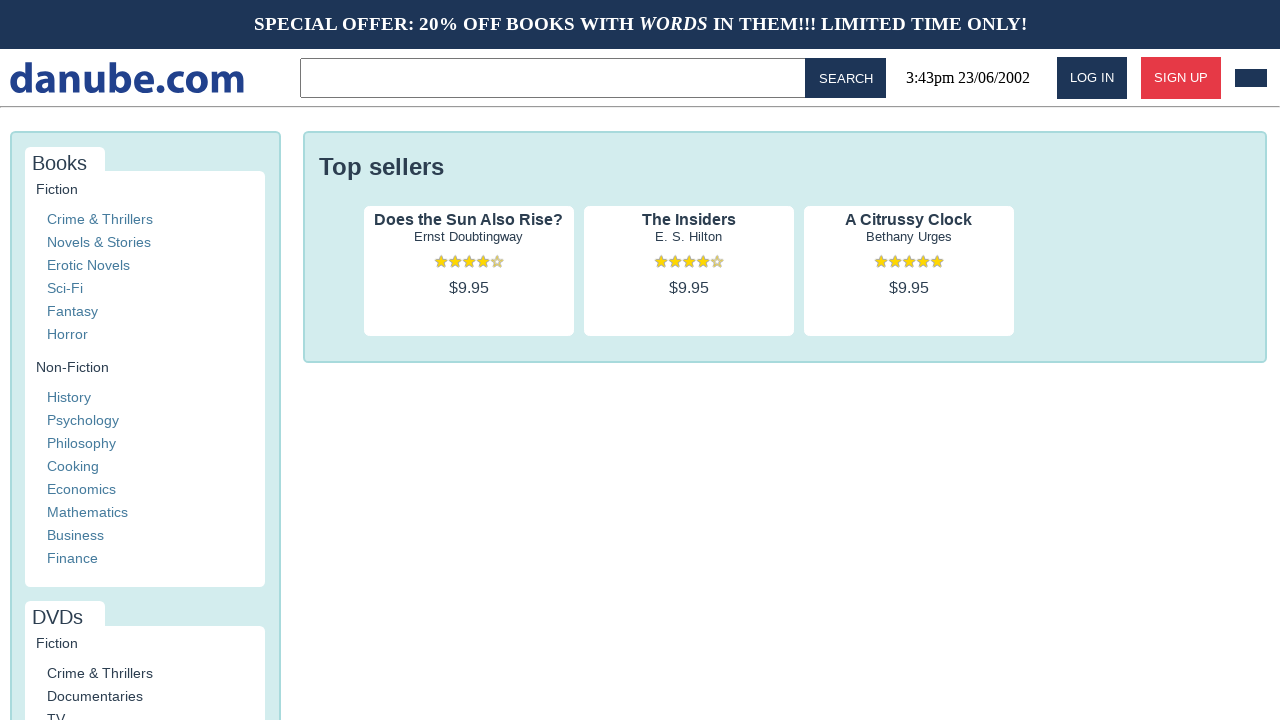

Verified URL contains 'crime'
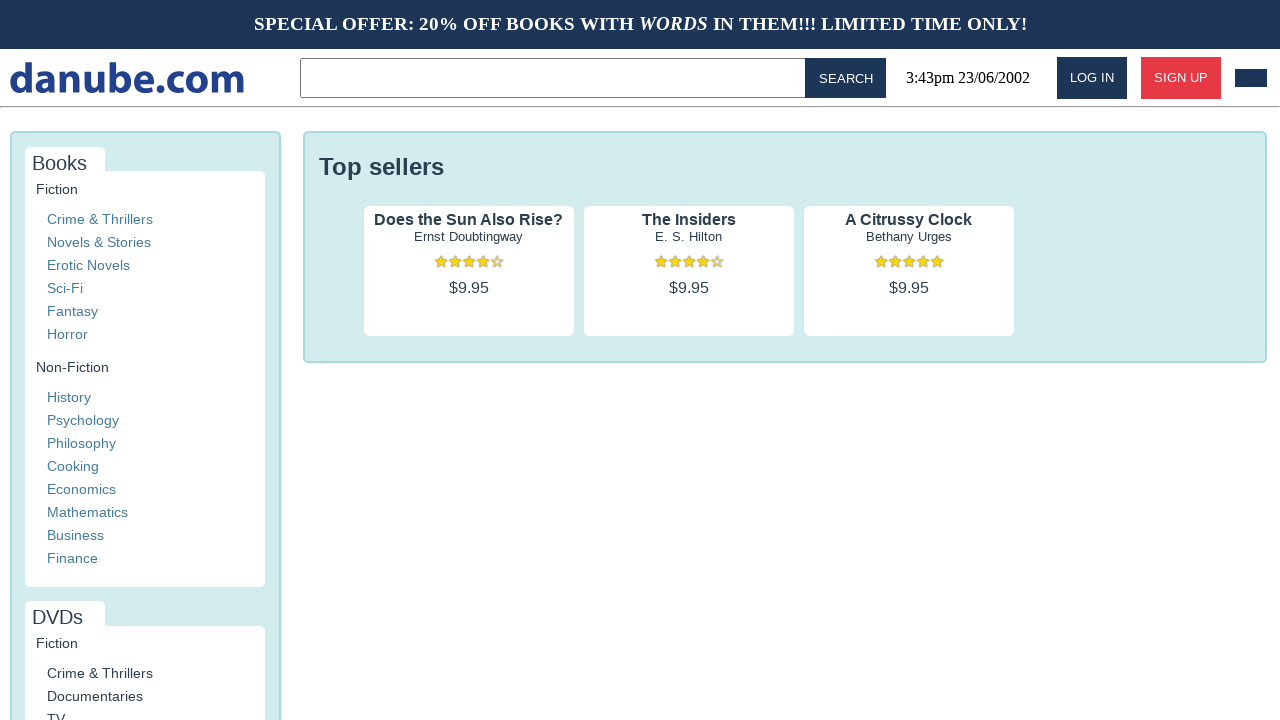

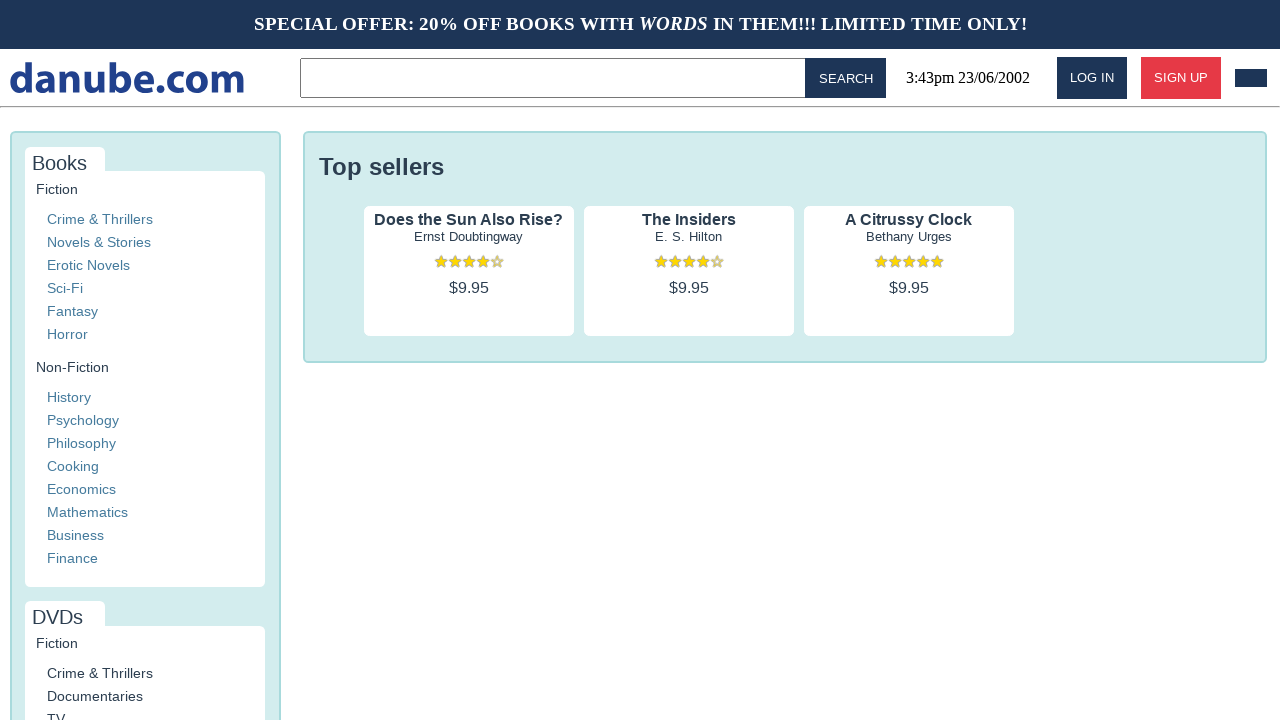